Tests the search functionality on Missouri State University website by searching for "activities"

Starting URL: https://www.missouristate.edu

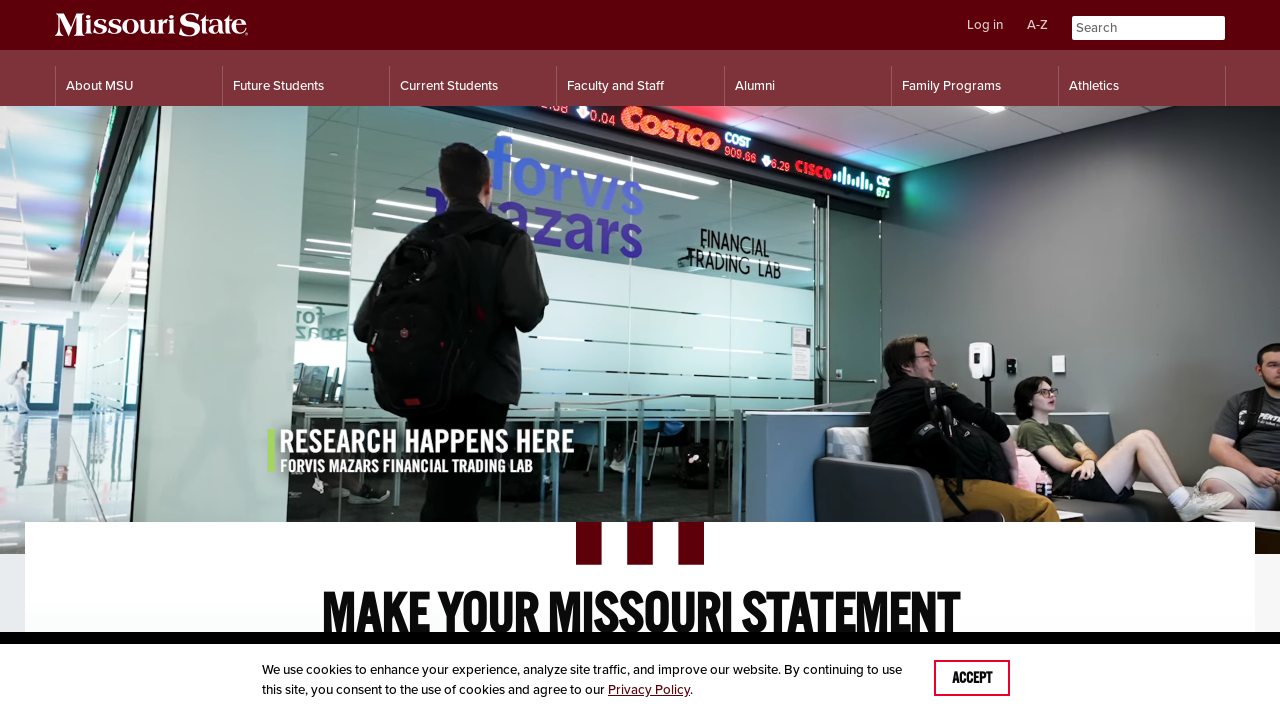

Filled search field with 'activities' on input[name='q']
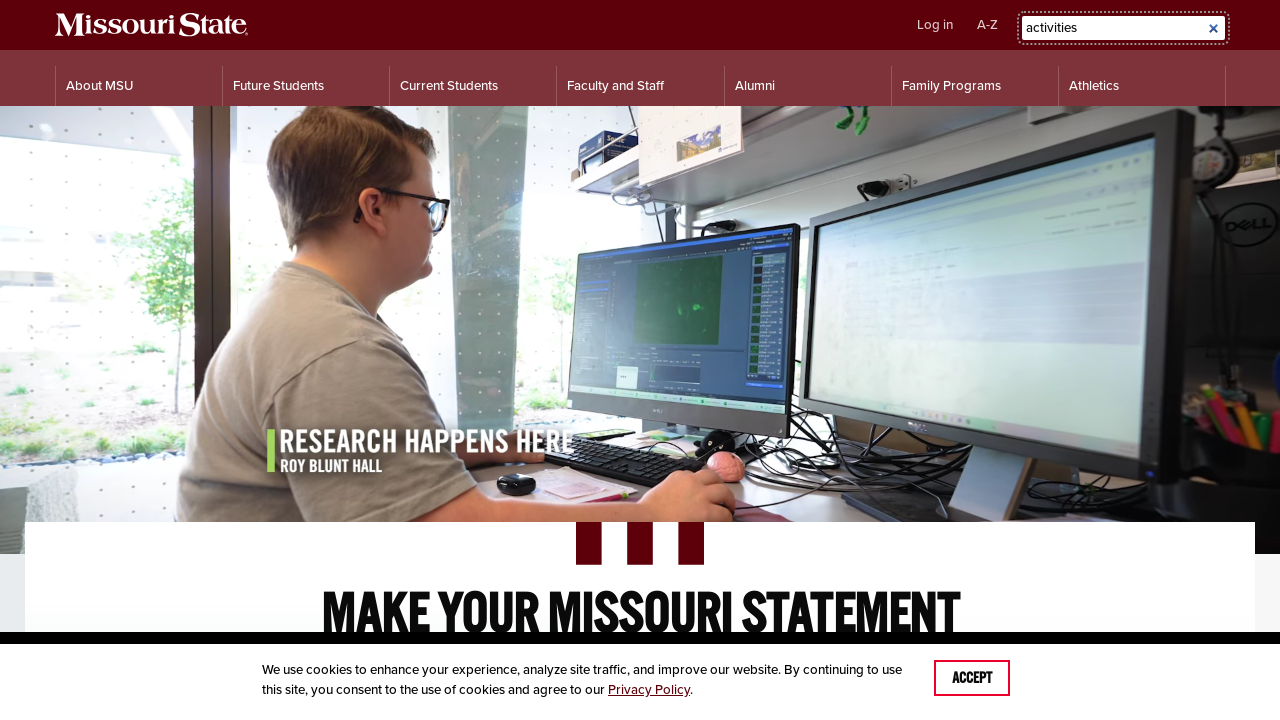

Pressed Enter to submit search query on input[name='q']
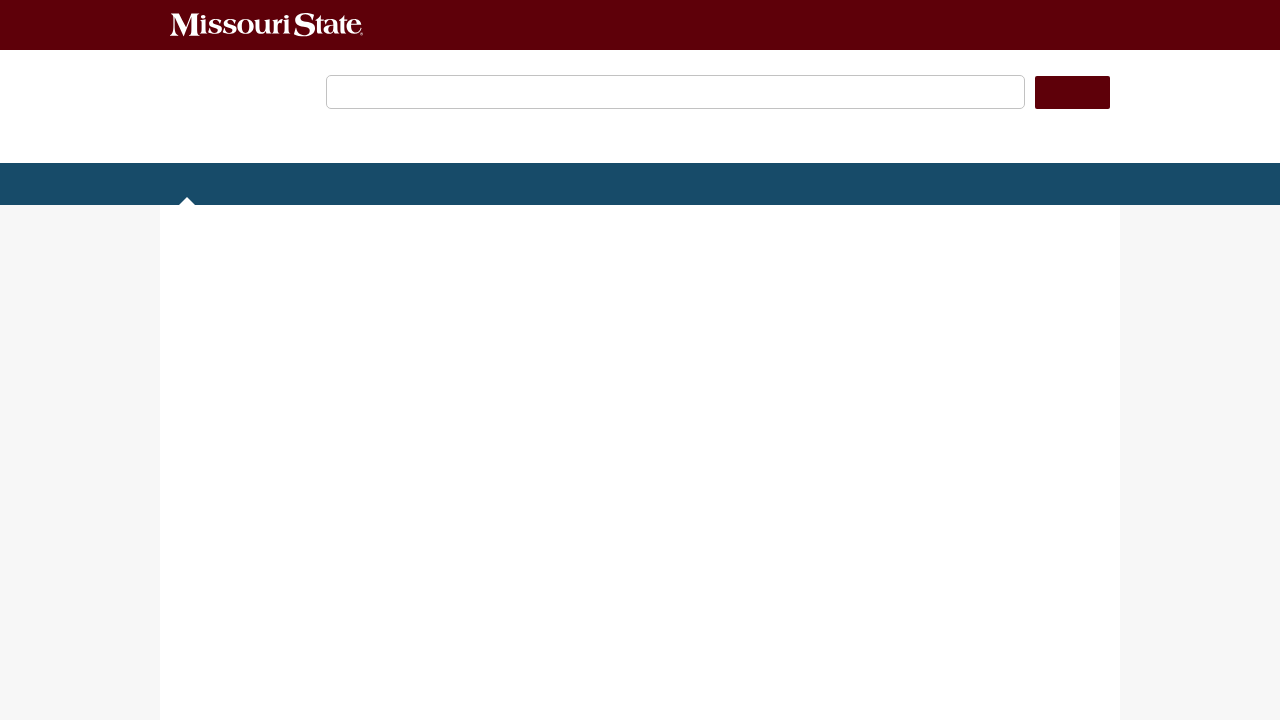

Waited 1 second for search results page to load
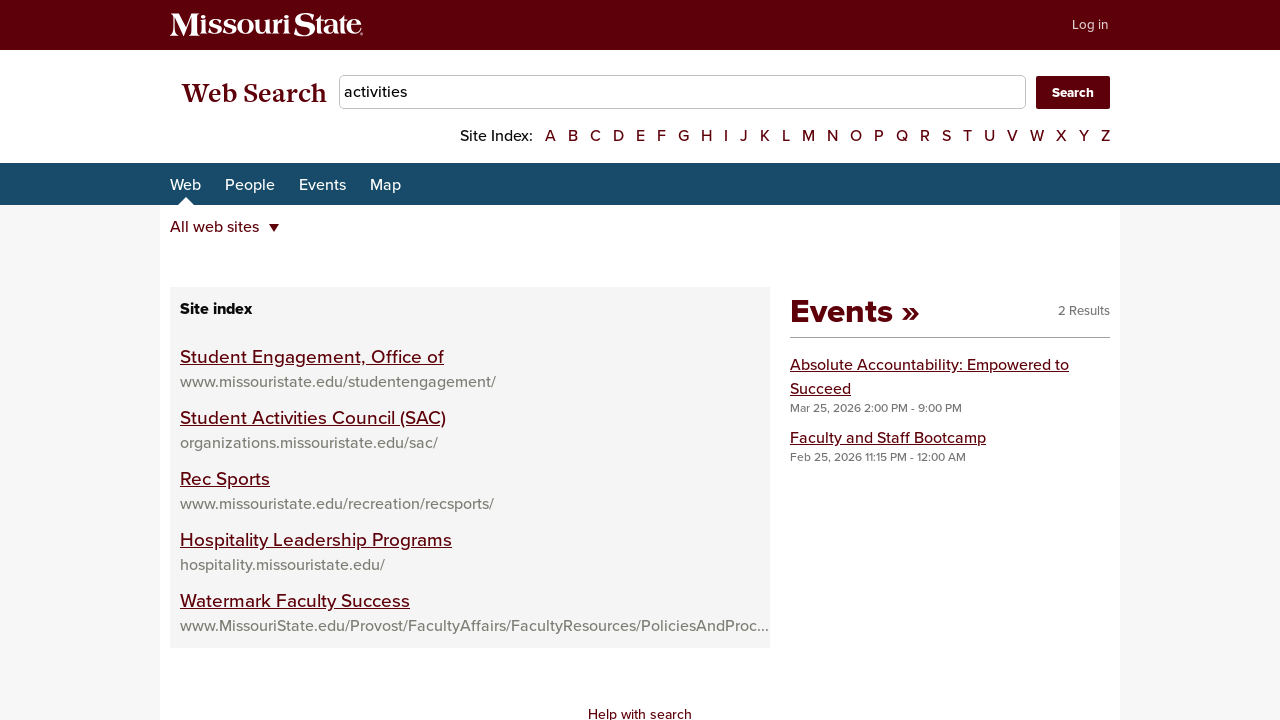

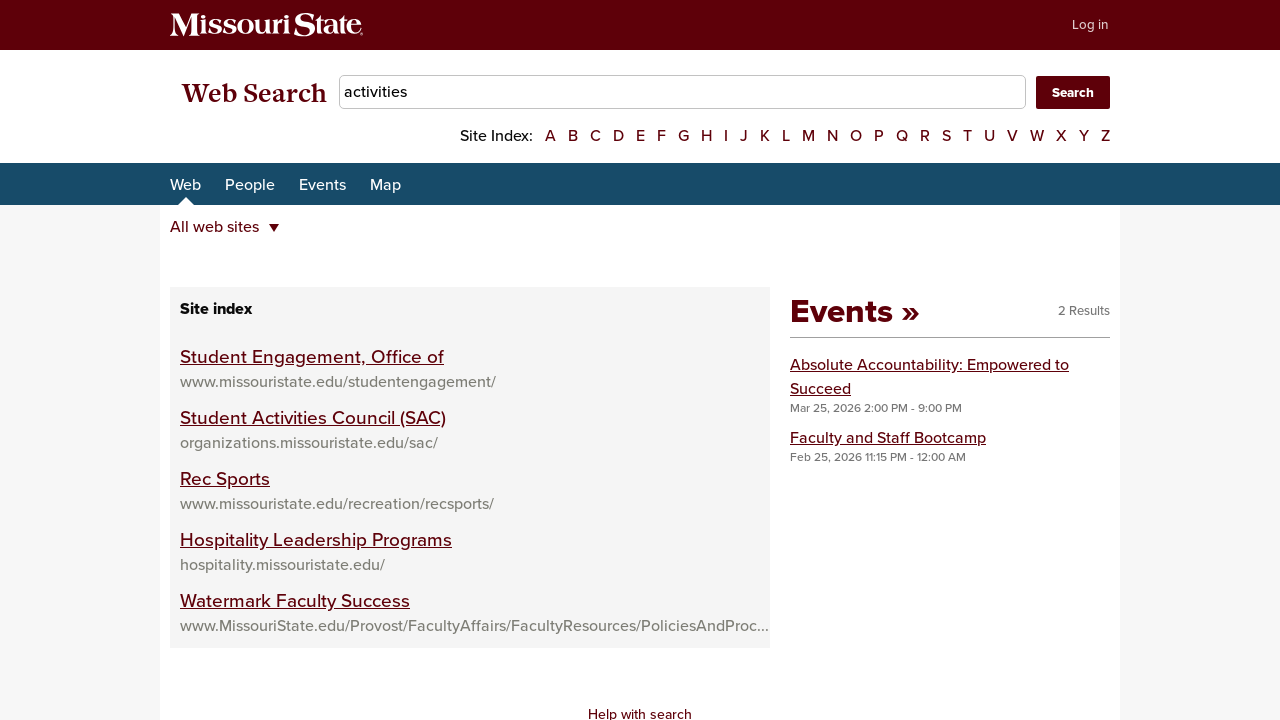